Clicks on a selectable item and verifies its background color changes

Starting URL: https://demoqa.com/selectable/

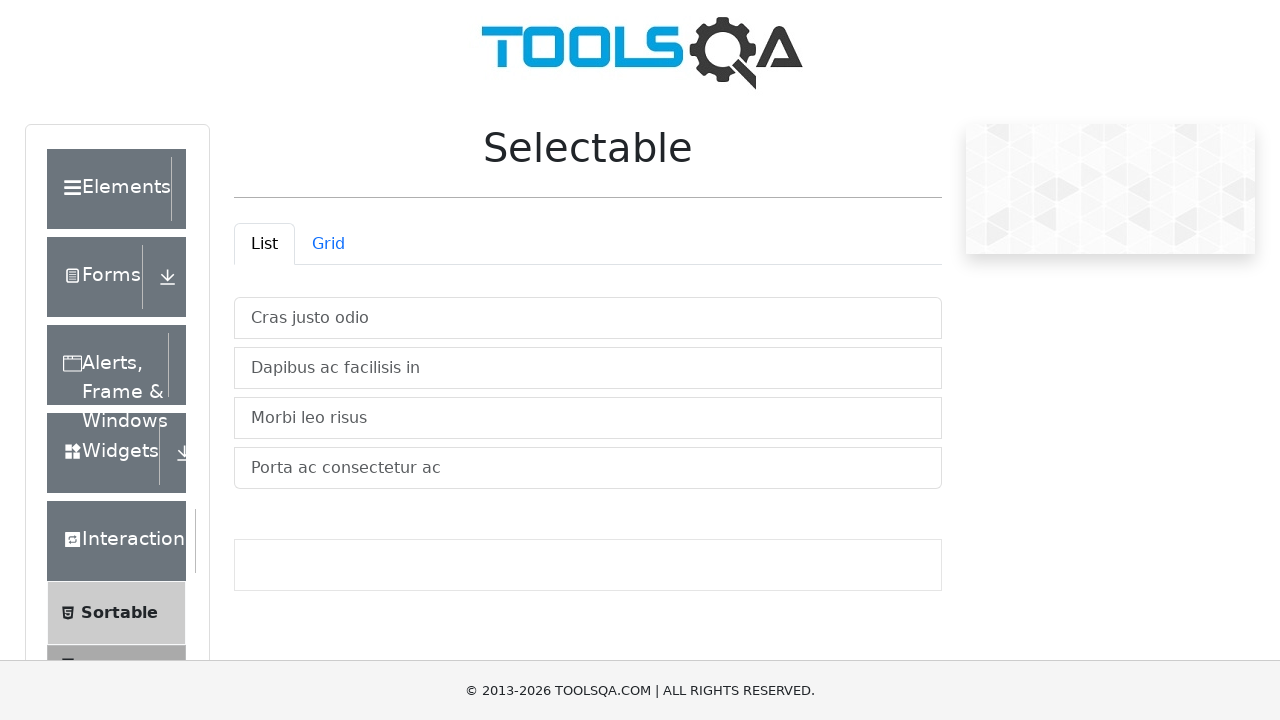

Retrieved initial background color of 'Cras justo odio' item
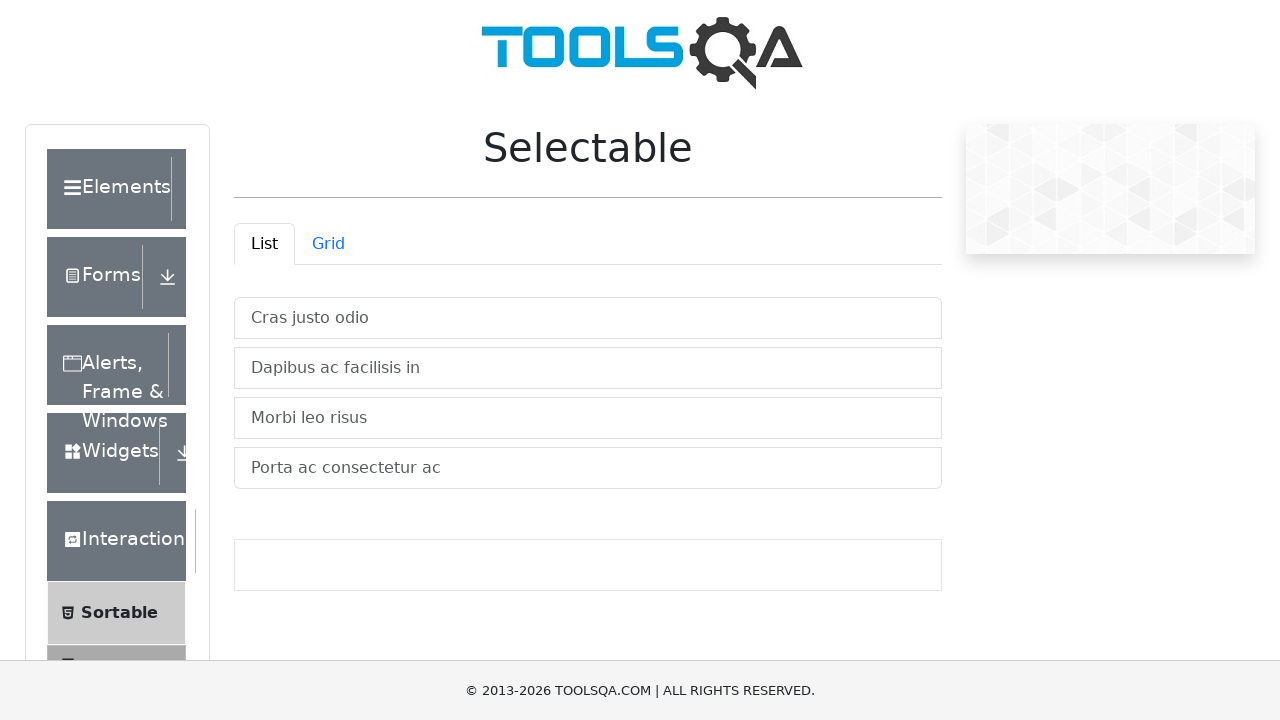

Clicked on 'Cras justo odio' selectable item at (588, 318) on //li[text()='Cras justo odio']
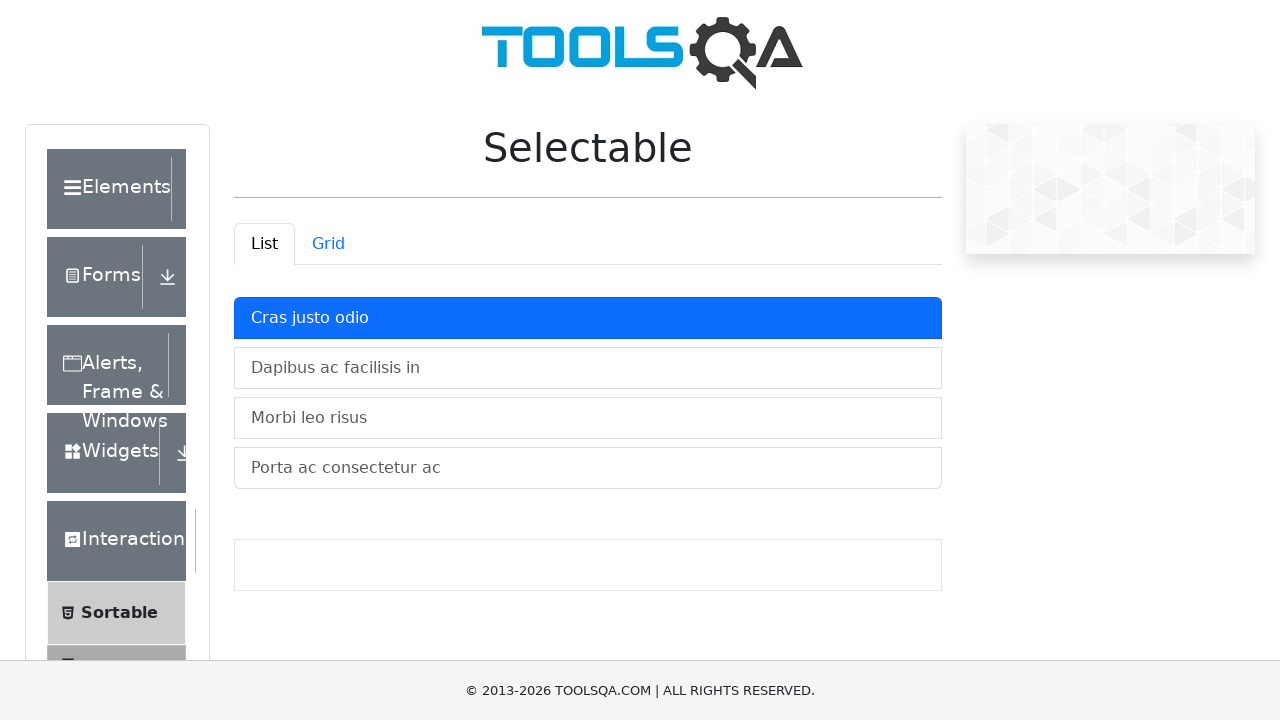

Retrieved background color of item after selection
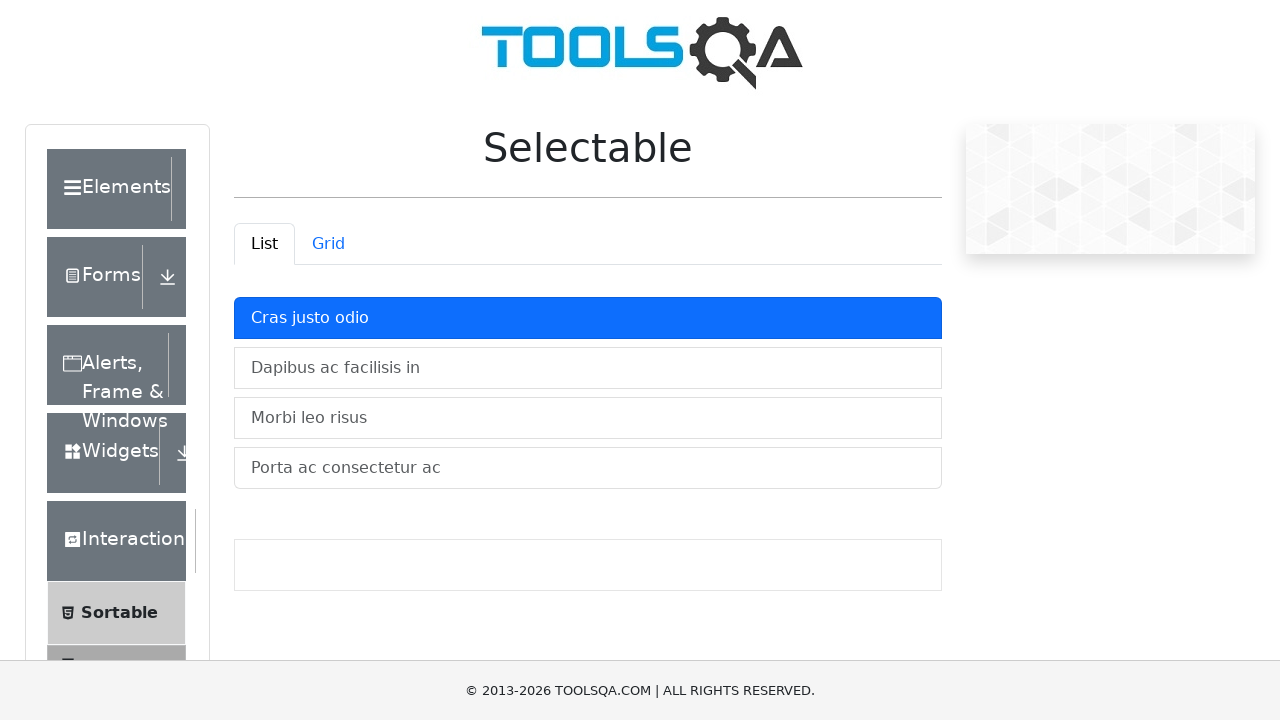

Verified that background color changed after selection
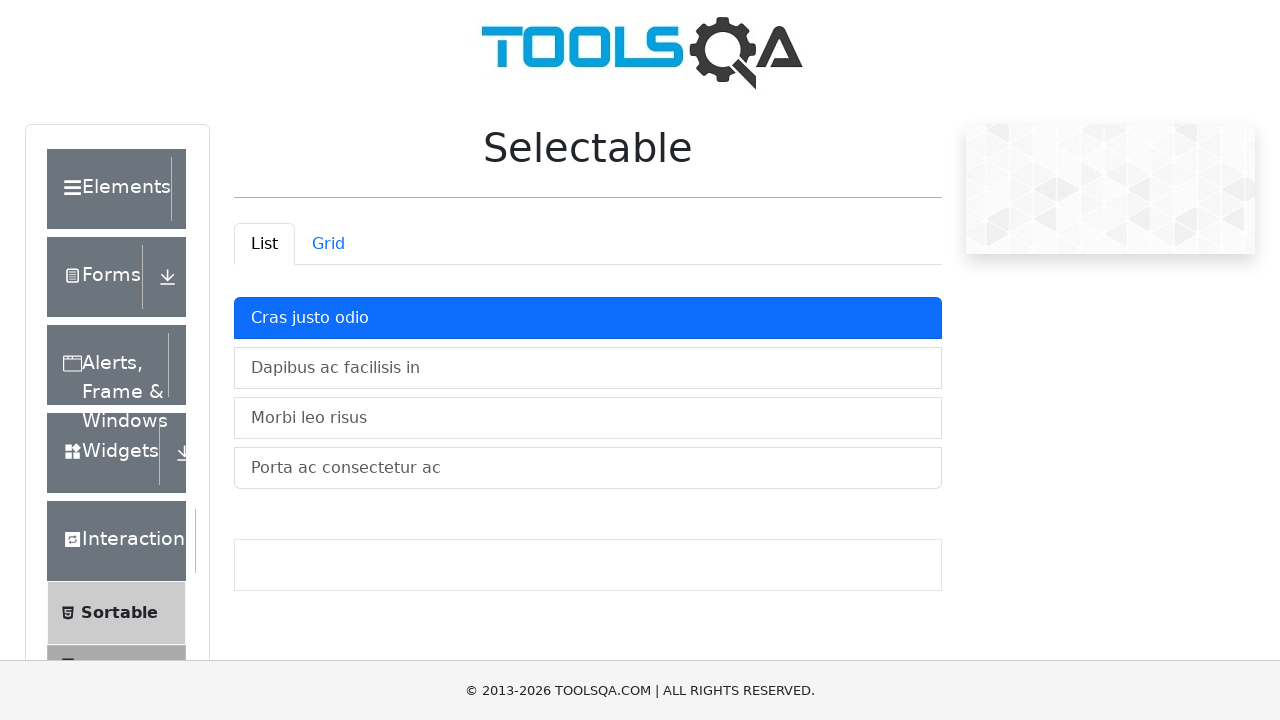

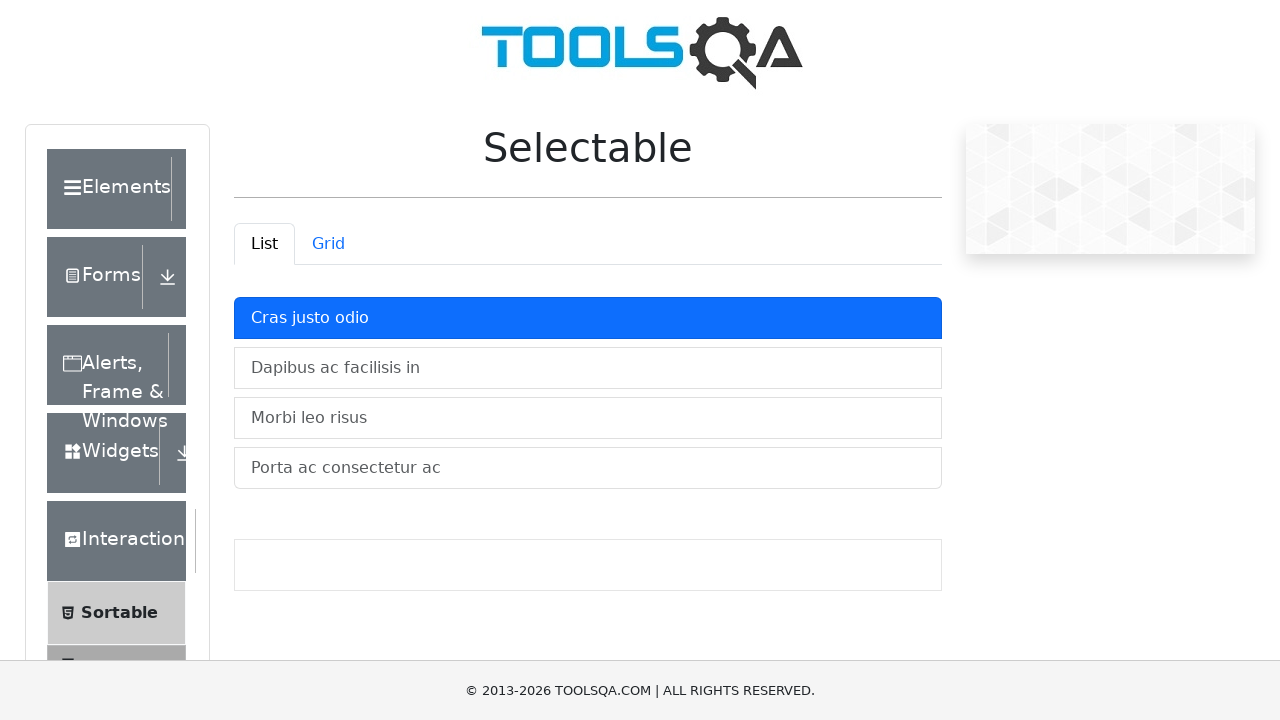